Tests web form submission by filling a text input field and submitting the form, then verifying the success message

Starting URL: https://www.selenium.dev/selenium/web/web-form.html

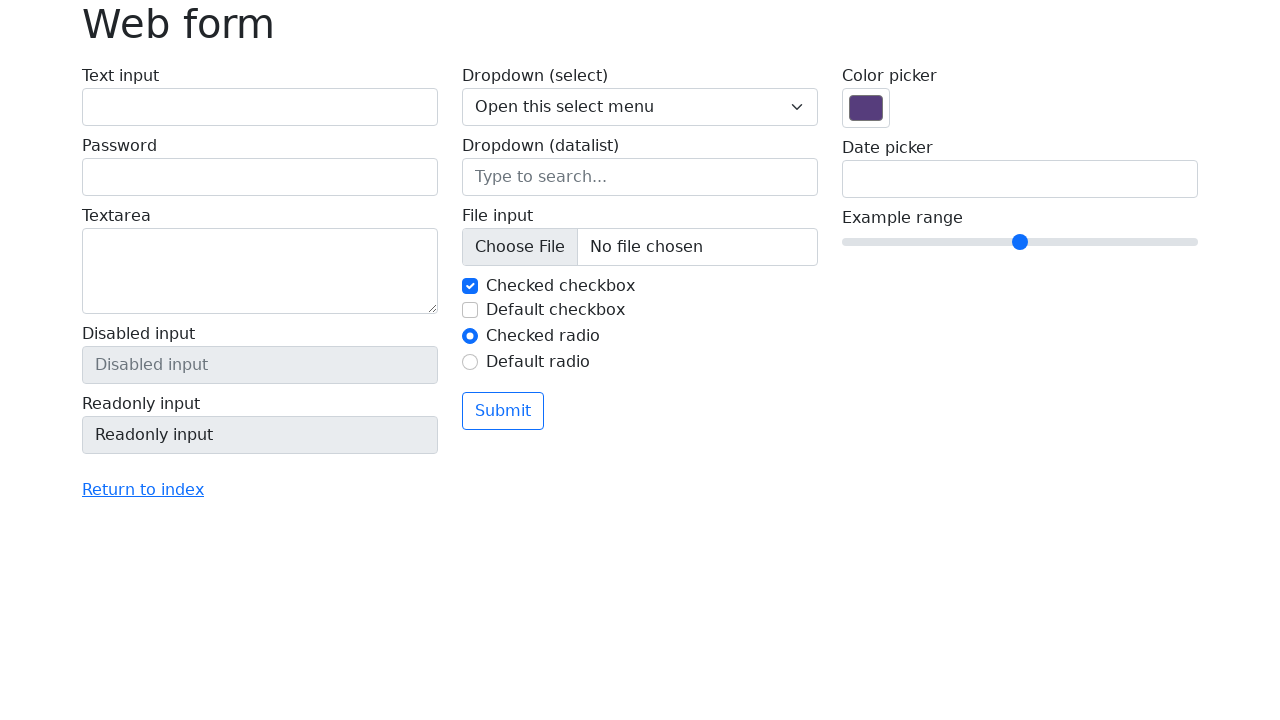

Clicked text input field at (260, 107) on #my-text-id
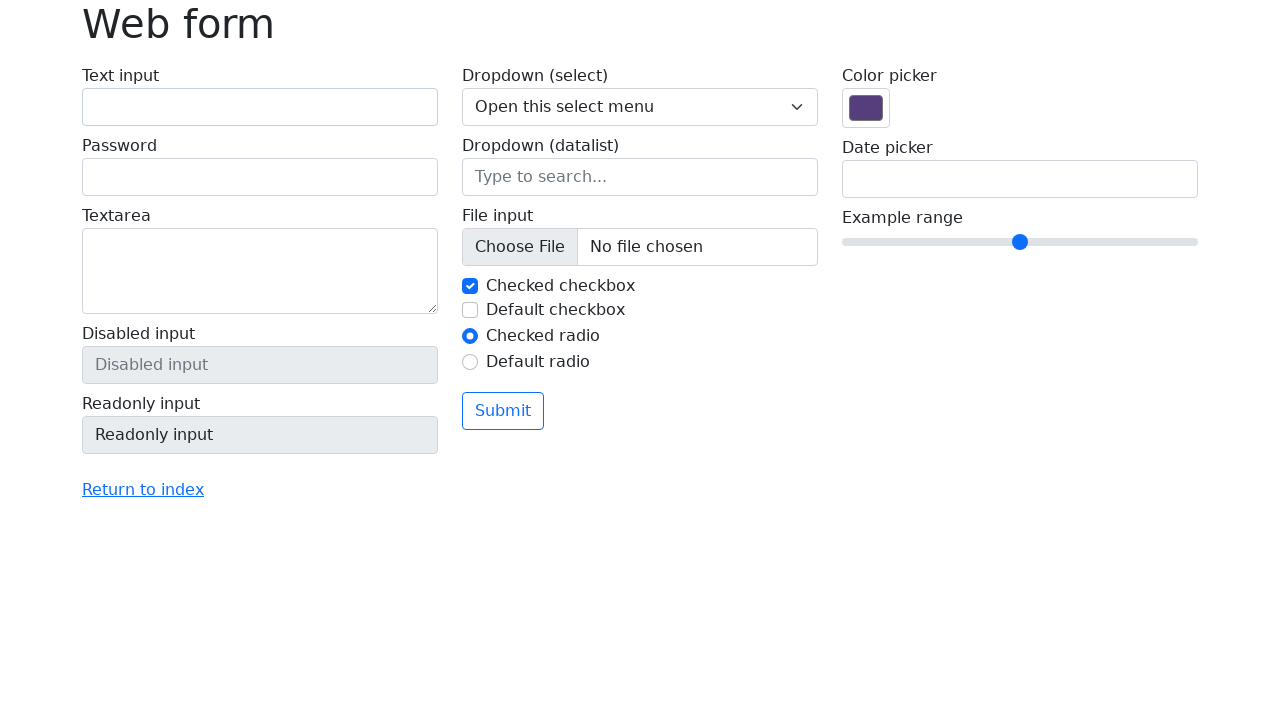

Filled text input field with 'Selenium' on #my-text-id
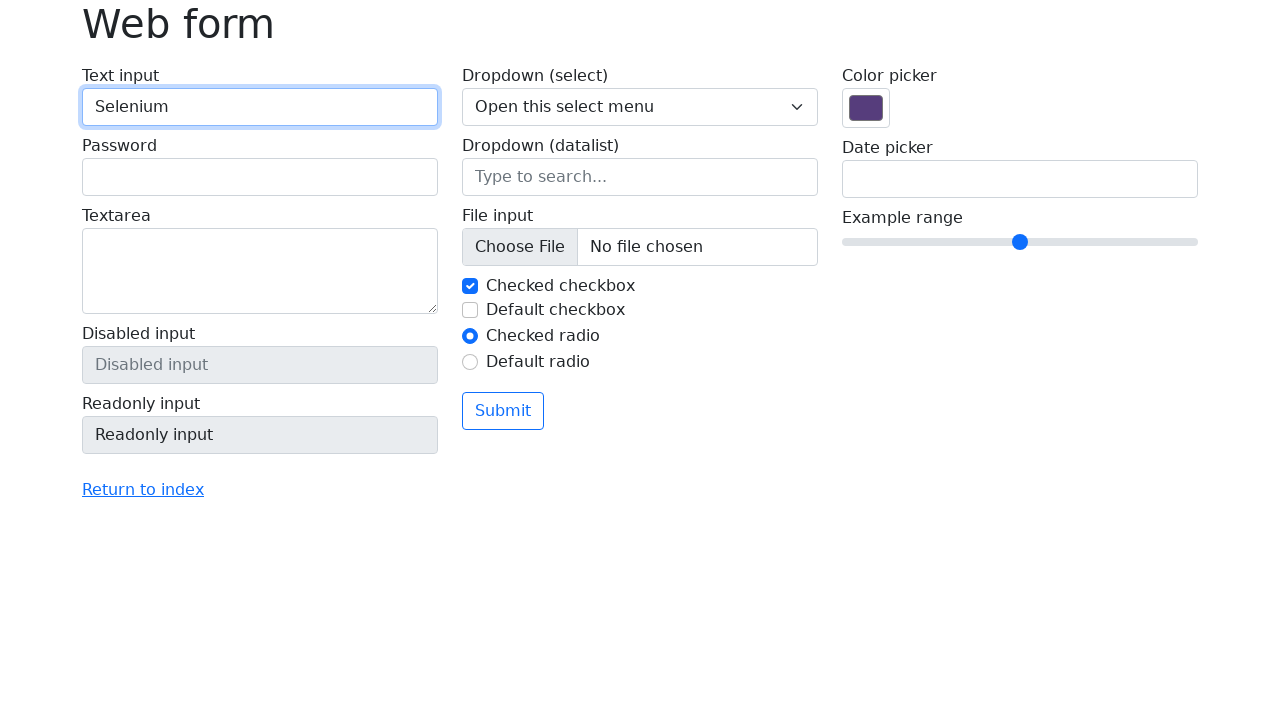

Clicked form submit button at (503, 411) on button[type='submit']
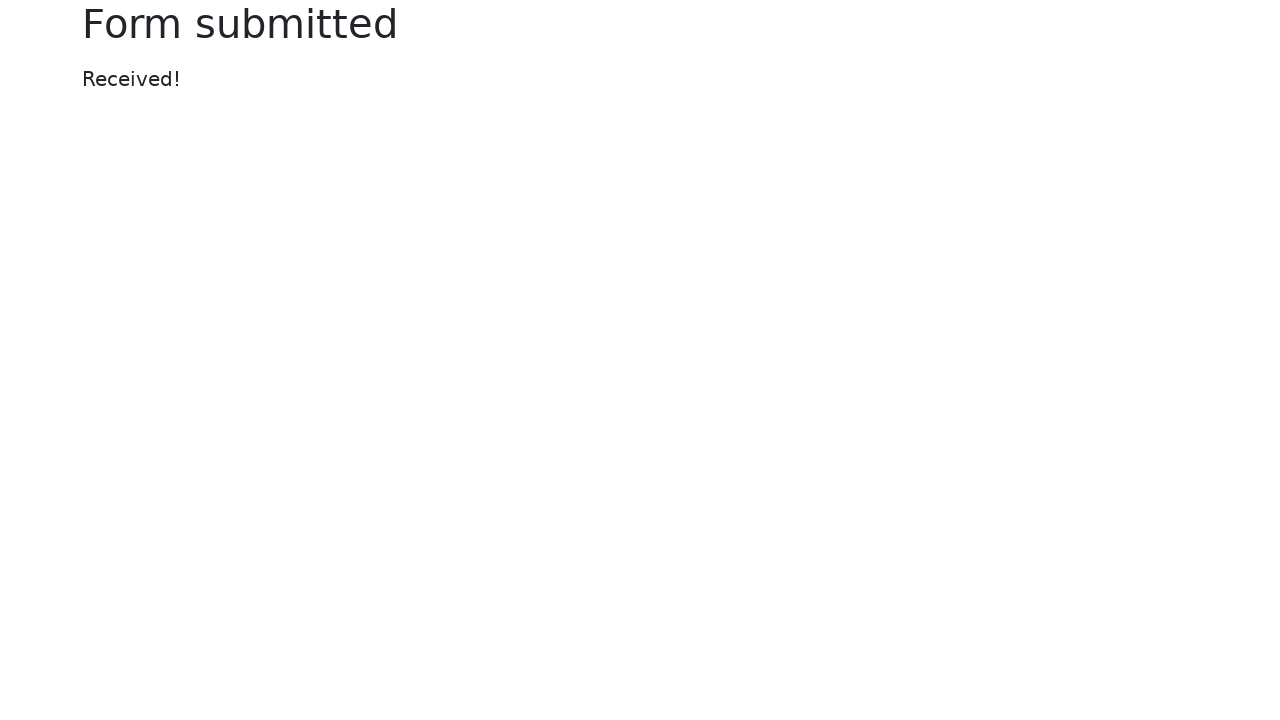

Success message element loaded
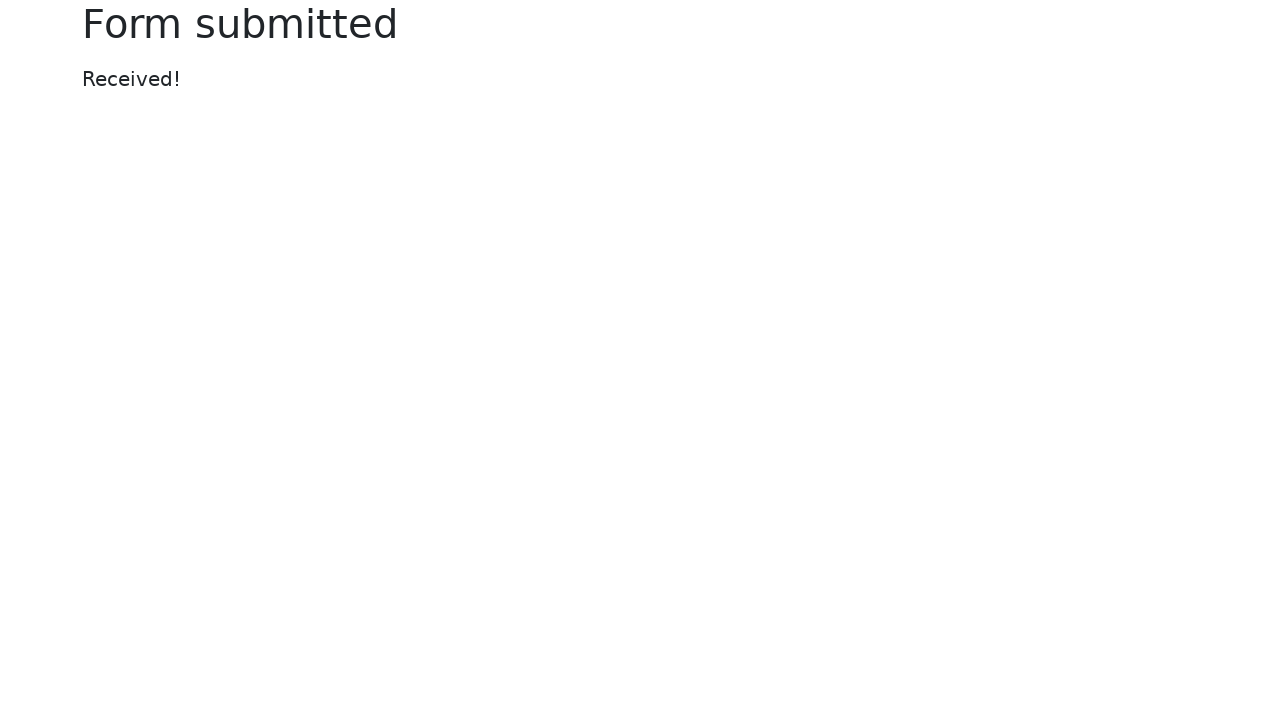

Retrieved success message text content
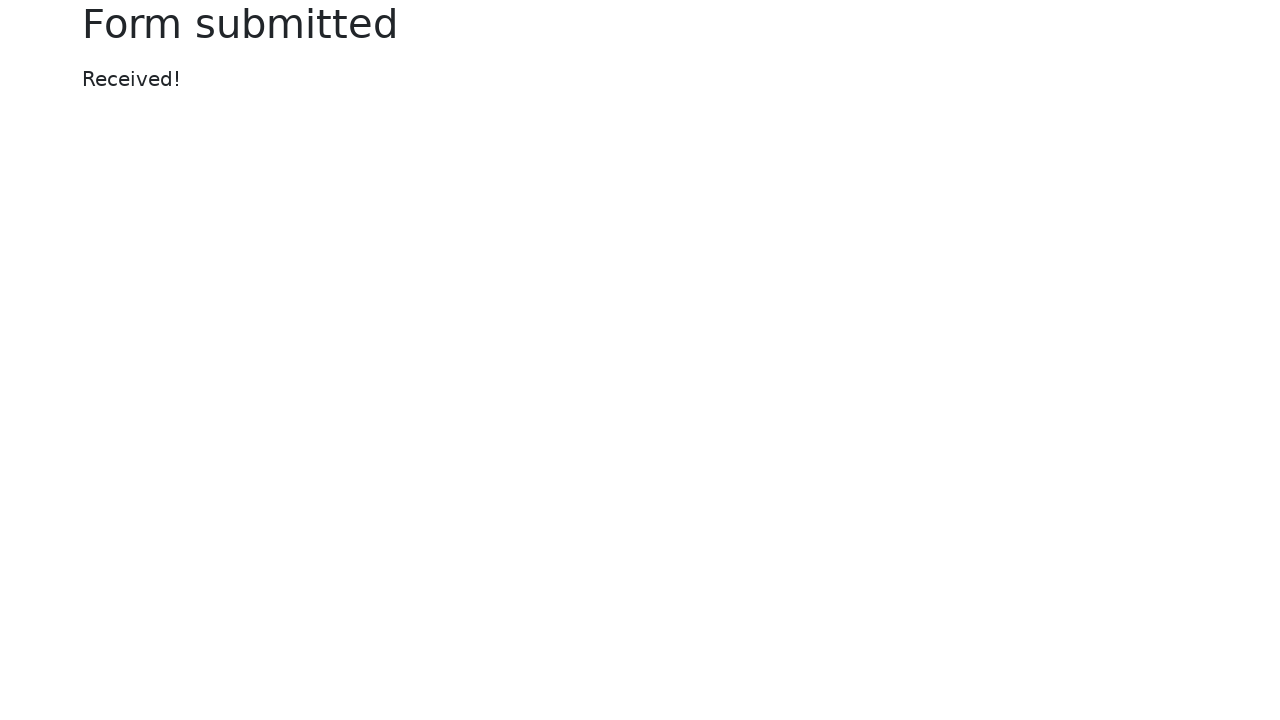

Verified success message equals 'Received!'
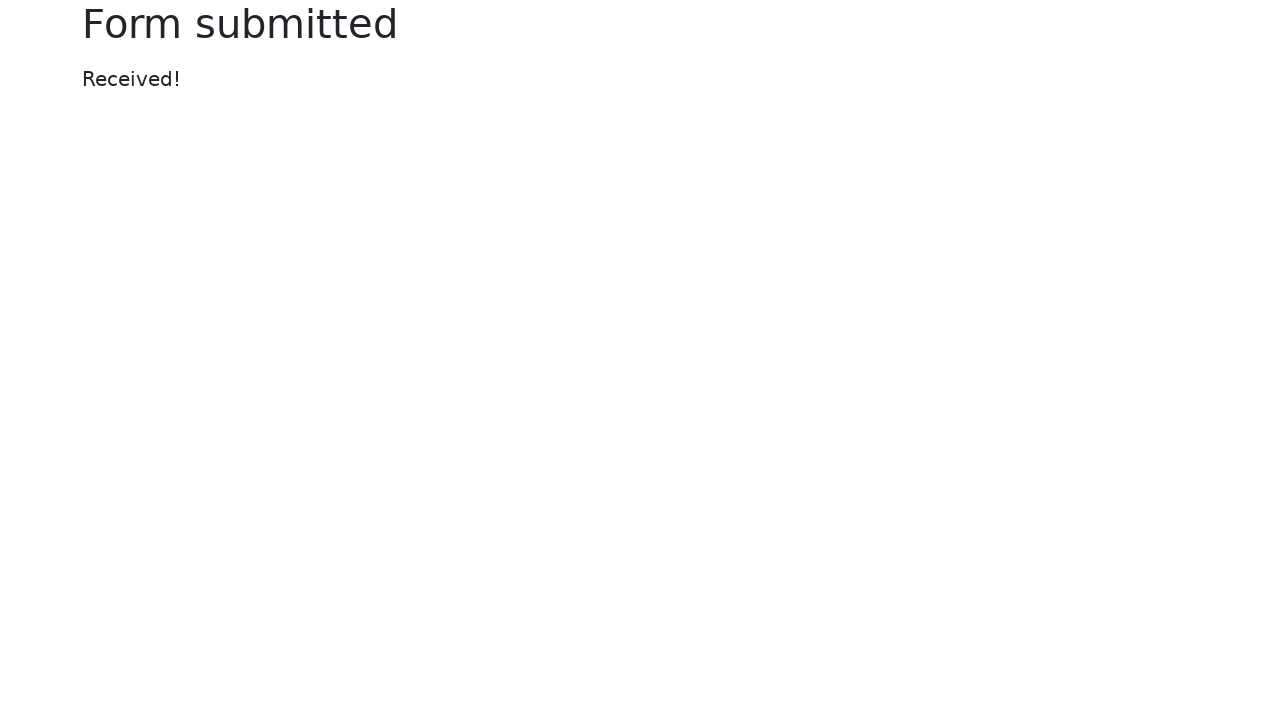

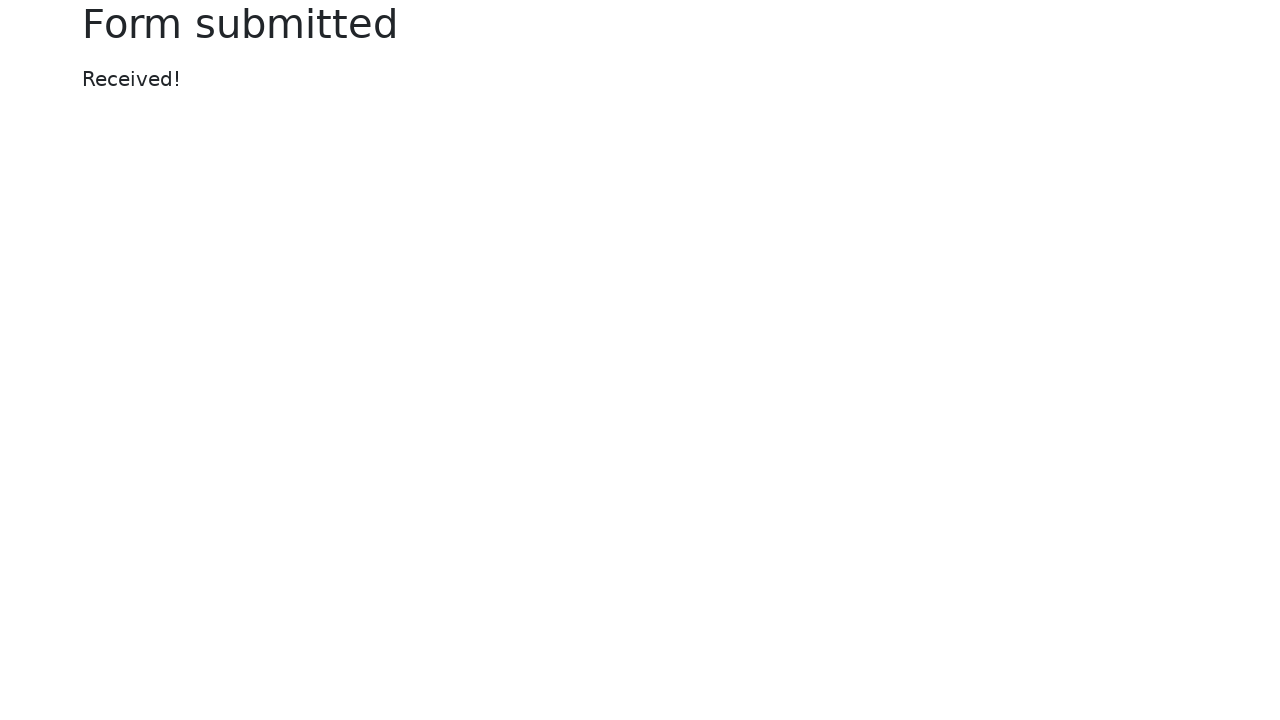